Tests different types of JavaScript alerts (simple alert, confirm dialog, and prompt dialog) by accepting, dismissing, and entering text into them

Starting URL: https://letcode.in/alert

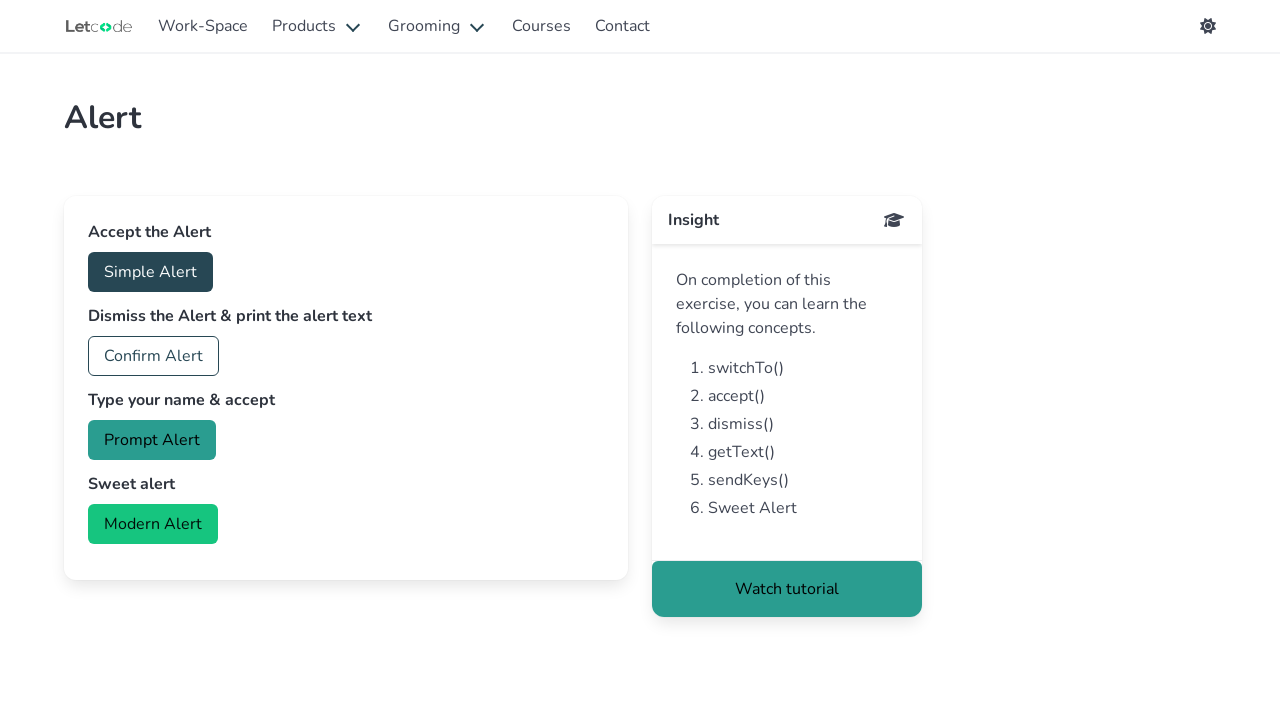

Clicked button to trigger simple alert at (150, 272) on #accept
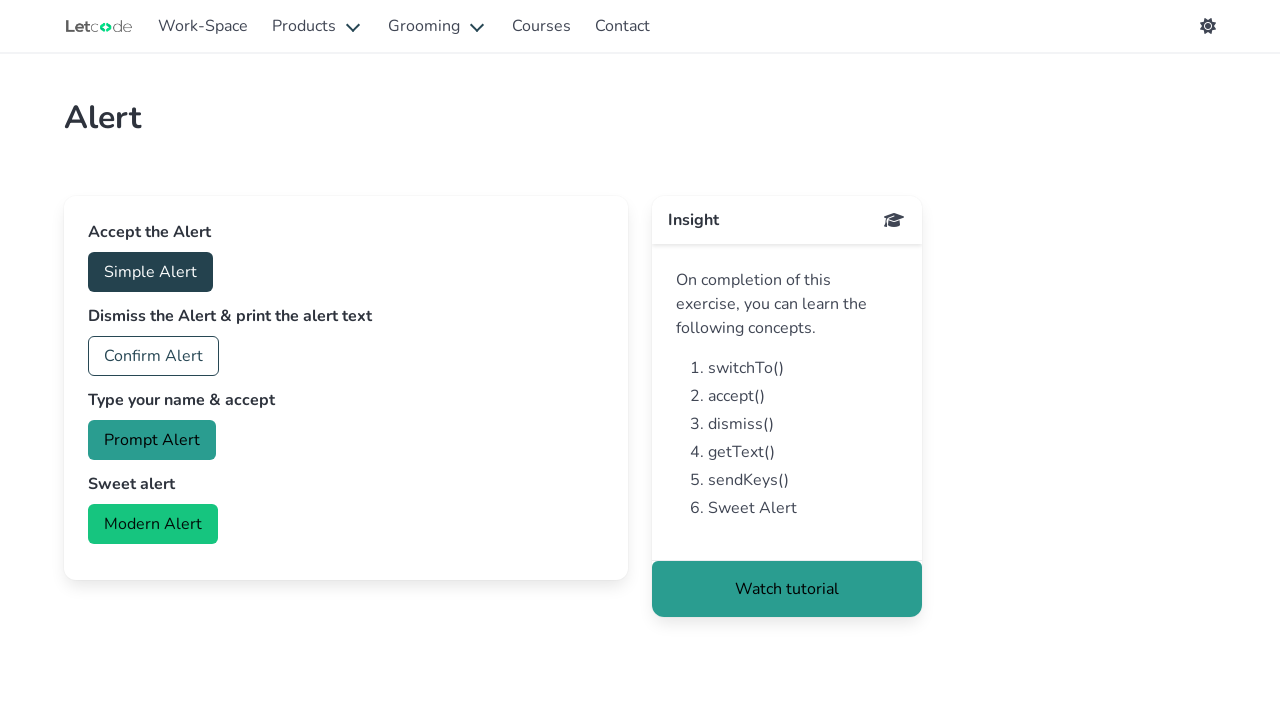

Set up dialog handler to accept simple alert
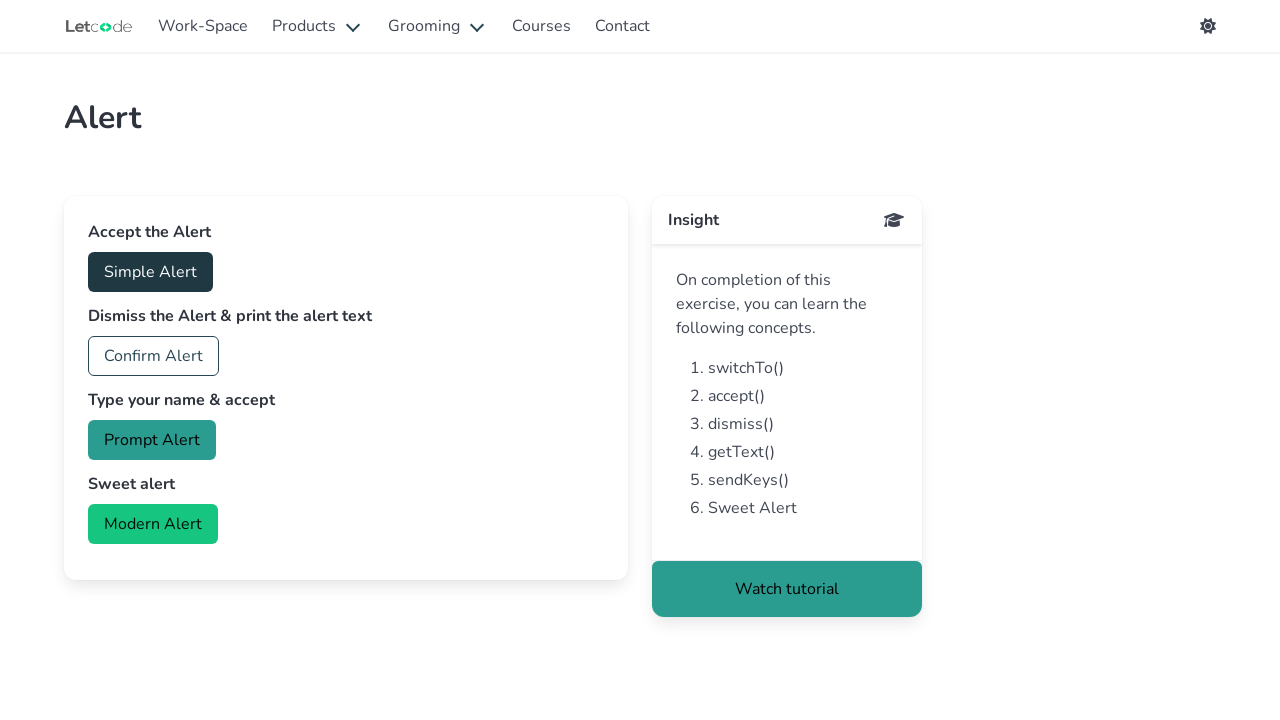

Waited 500ms for alert handling to complete
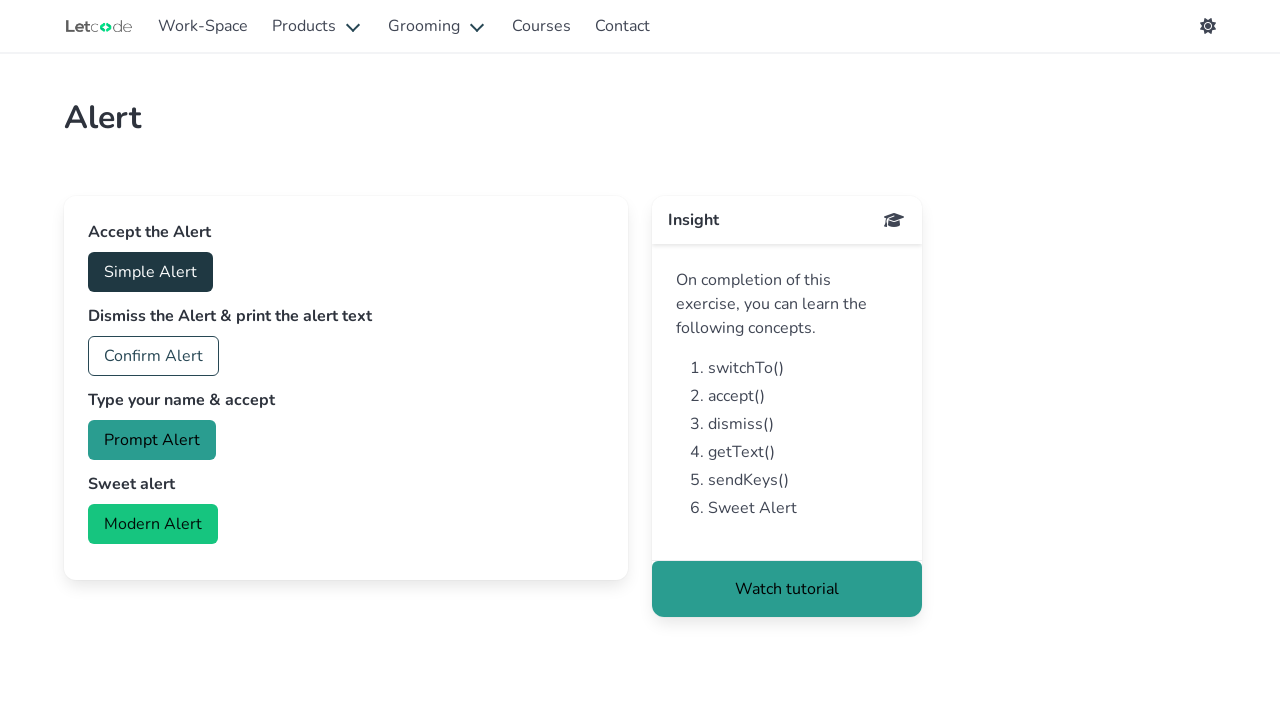

Clicked button to trigger confirm dialog at (154, 356) on #confirm
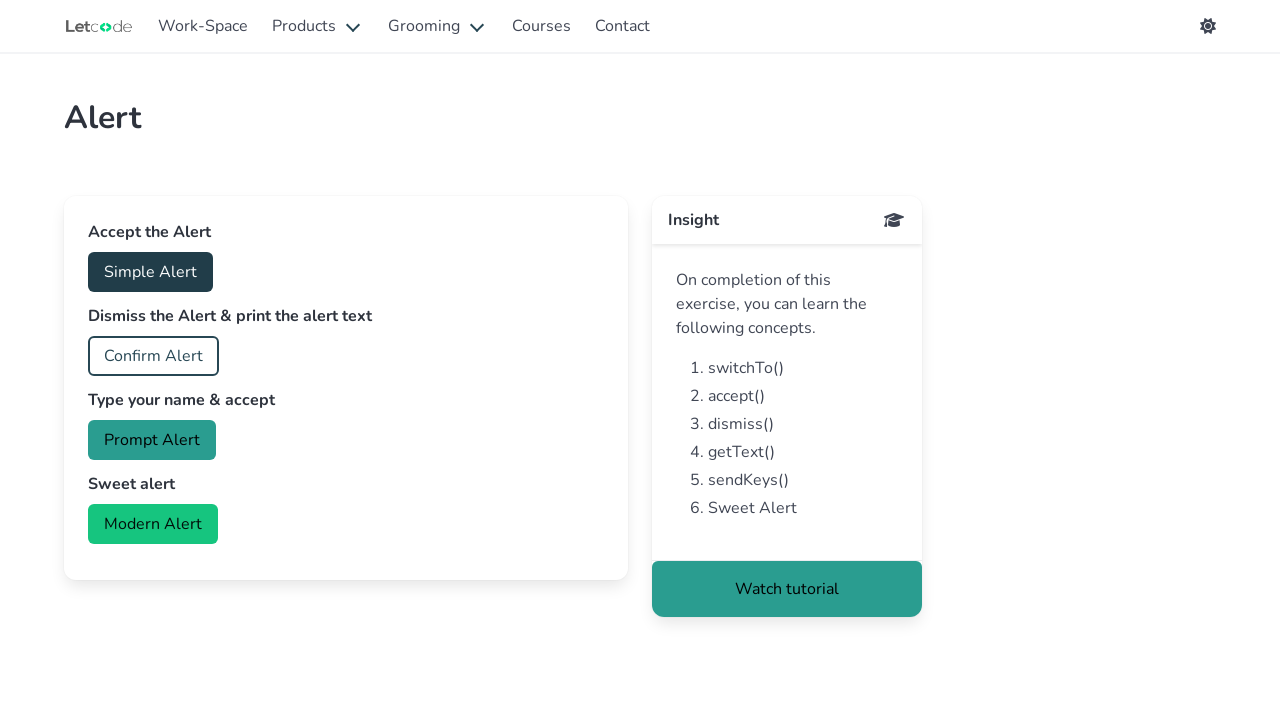

Set up dialog handler to dismiss confirm dialog
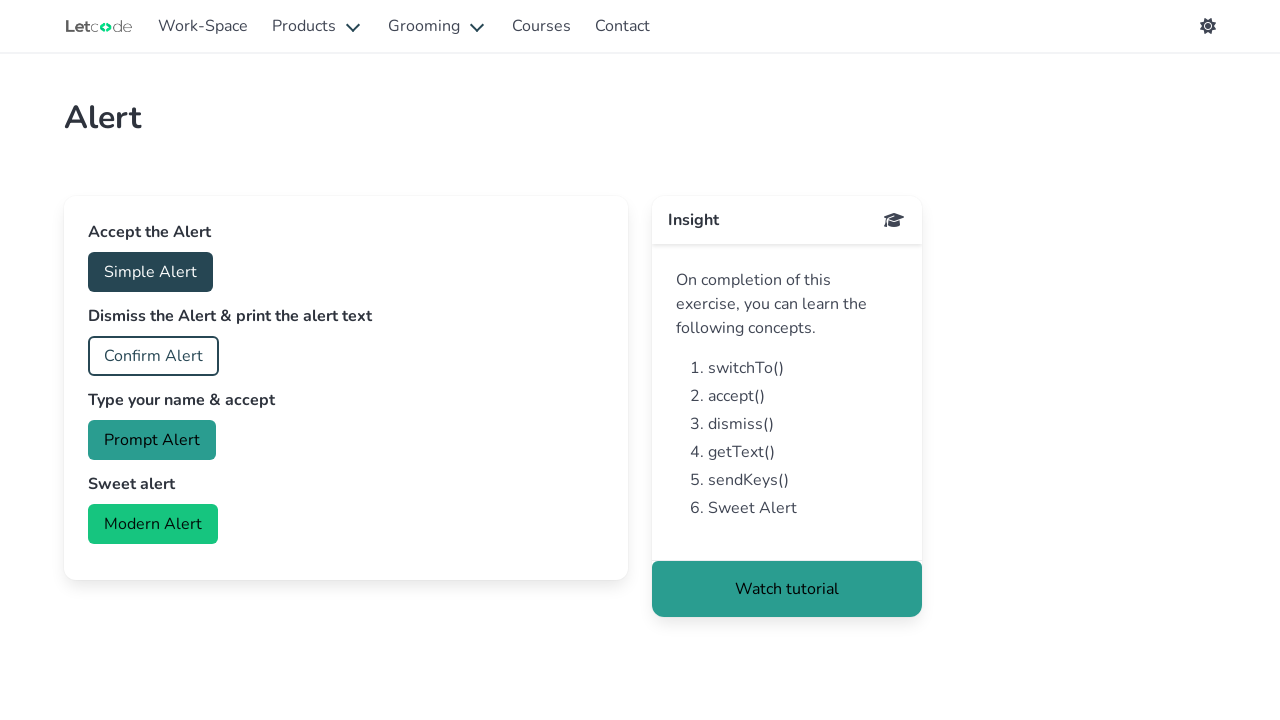

Waited 500ms for confirm dialog handling to complete
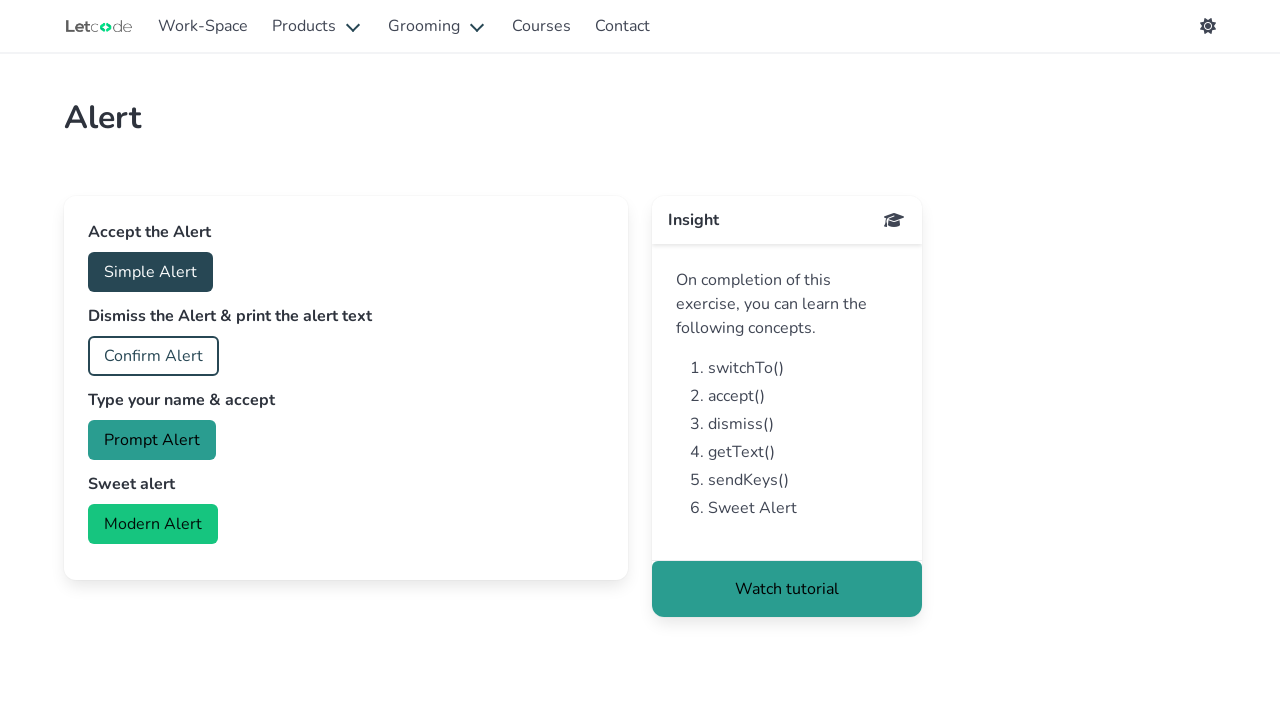

Clicked button to trigger prompt dialog at (152, 440) on #prompt
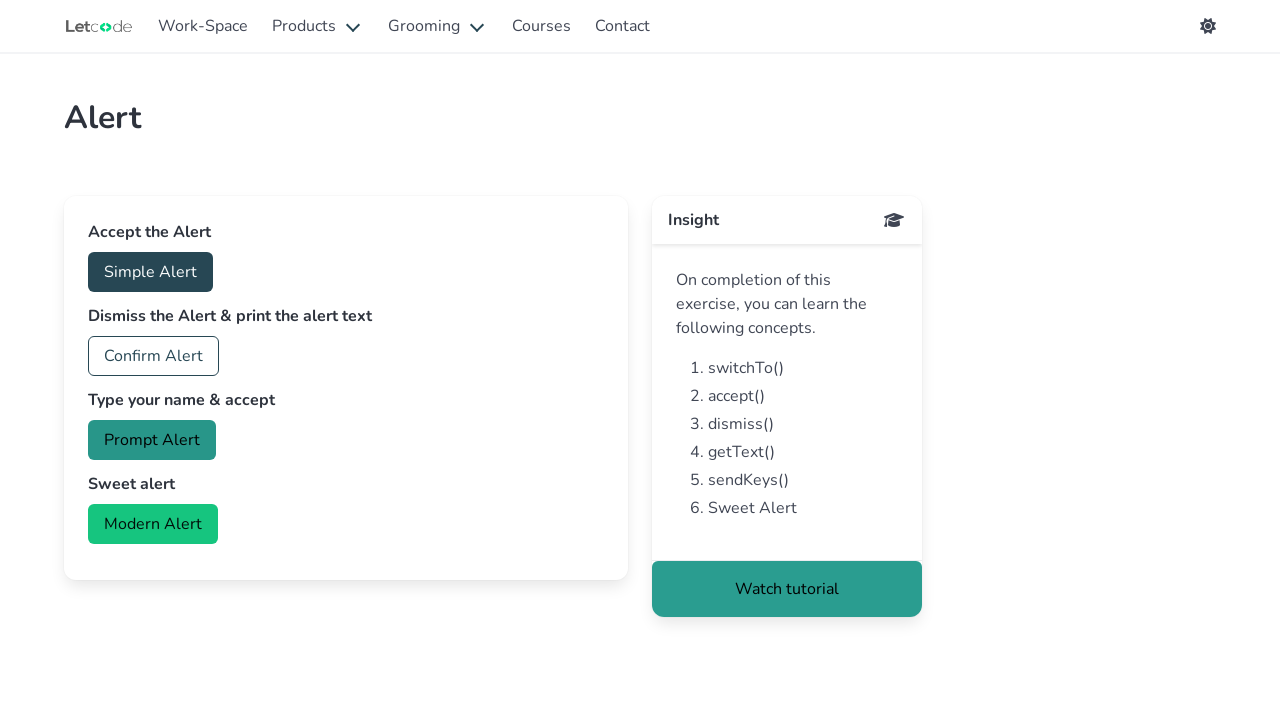

Set up dialog handler to enter text 'Hiii' and accept prompt dialog
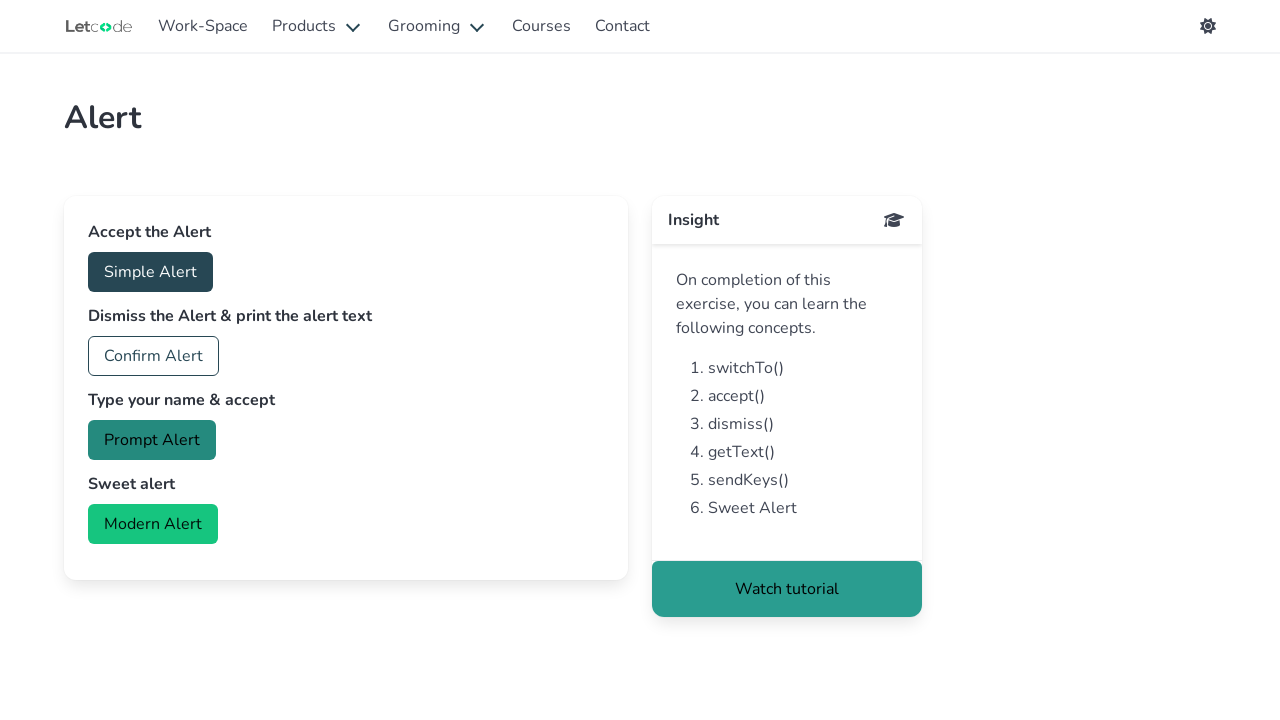

Waited 500ms for prompt dialog handling to complete
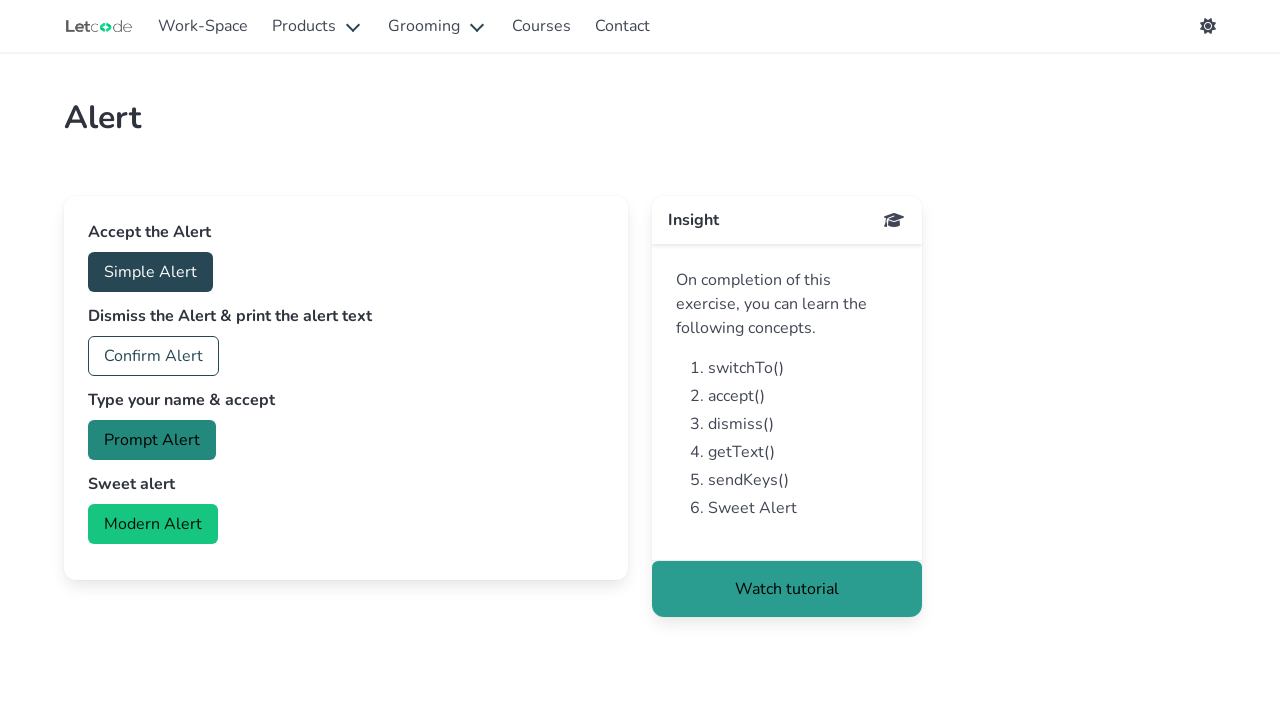

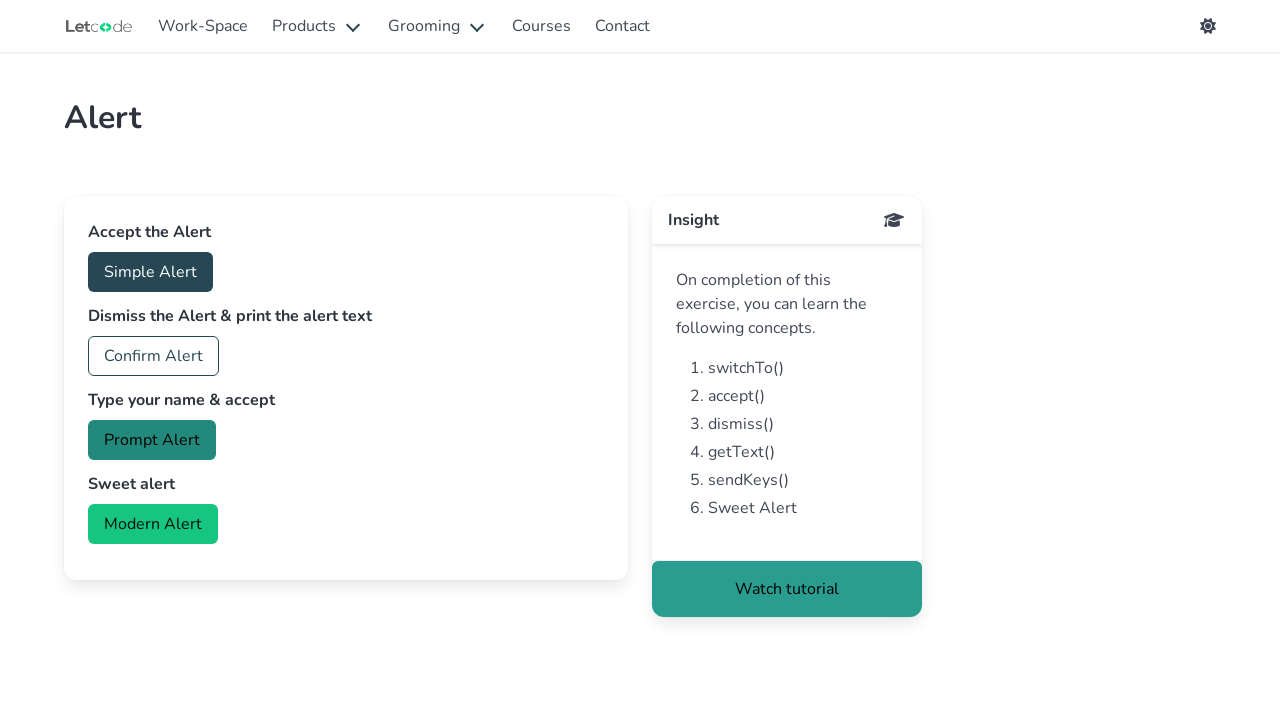